Tests basic page navigation by scrolling to the bottom of the GitHub homepage and then back to the top

Starting URL: https://github.com/

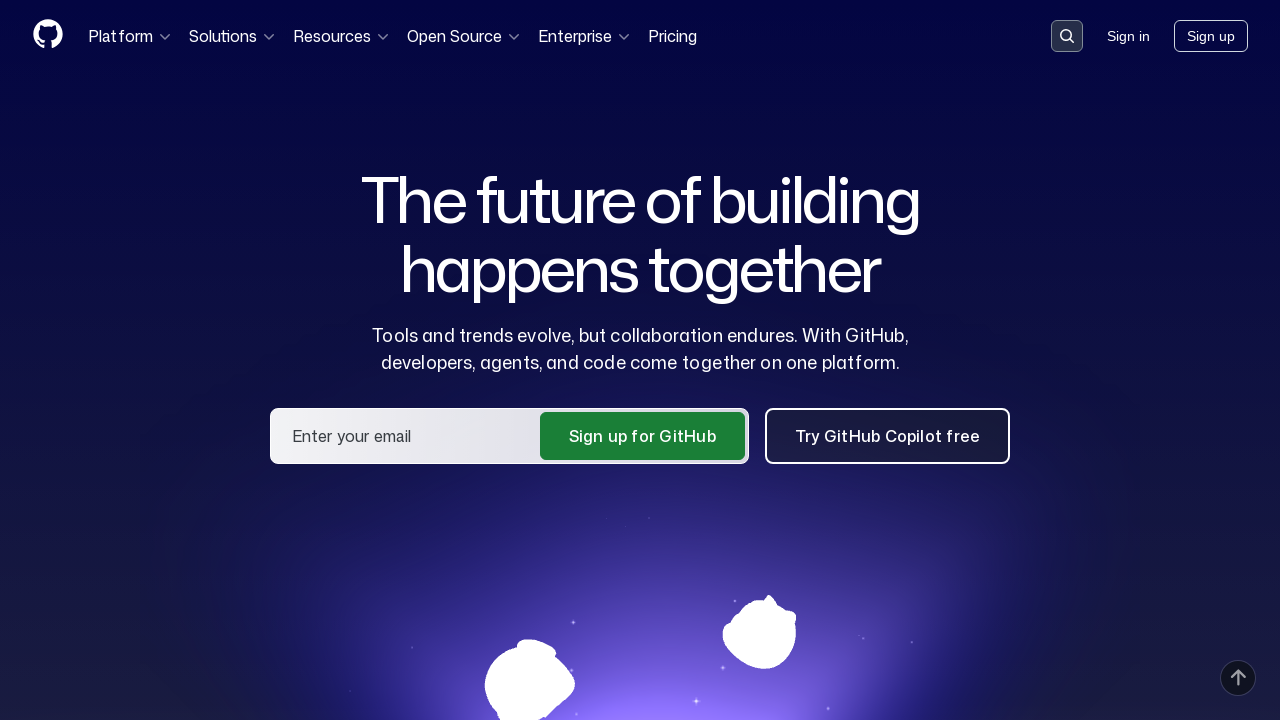

Scrolled to the bottom of the GitHub homepage
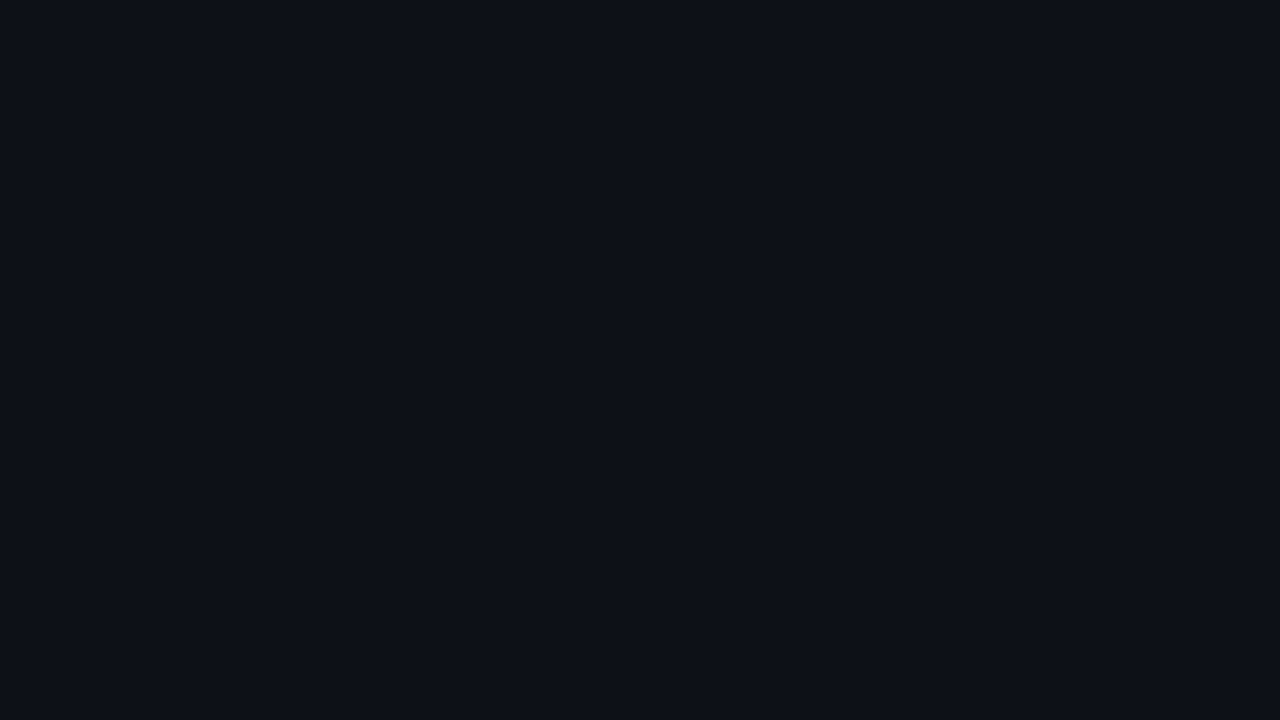

Waited 1000ms for scroll animation to complete
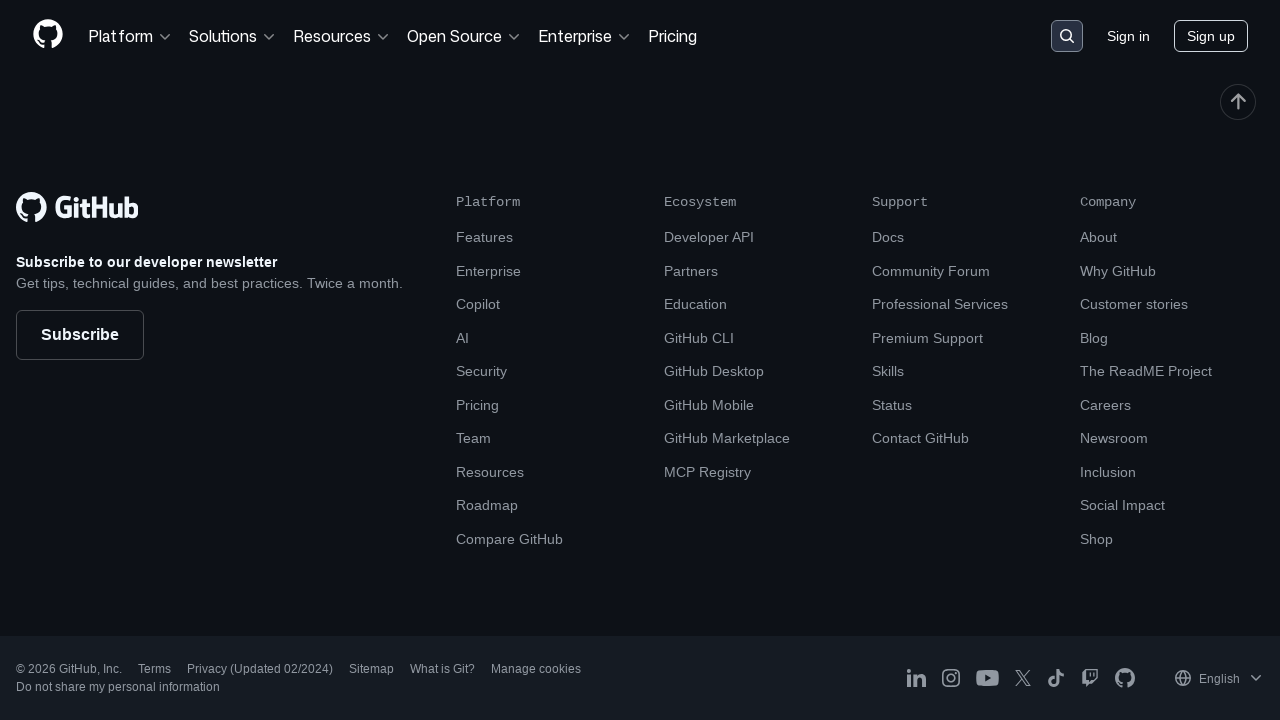

Scrolled back to the top of the GitHub homepage
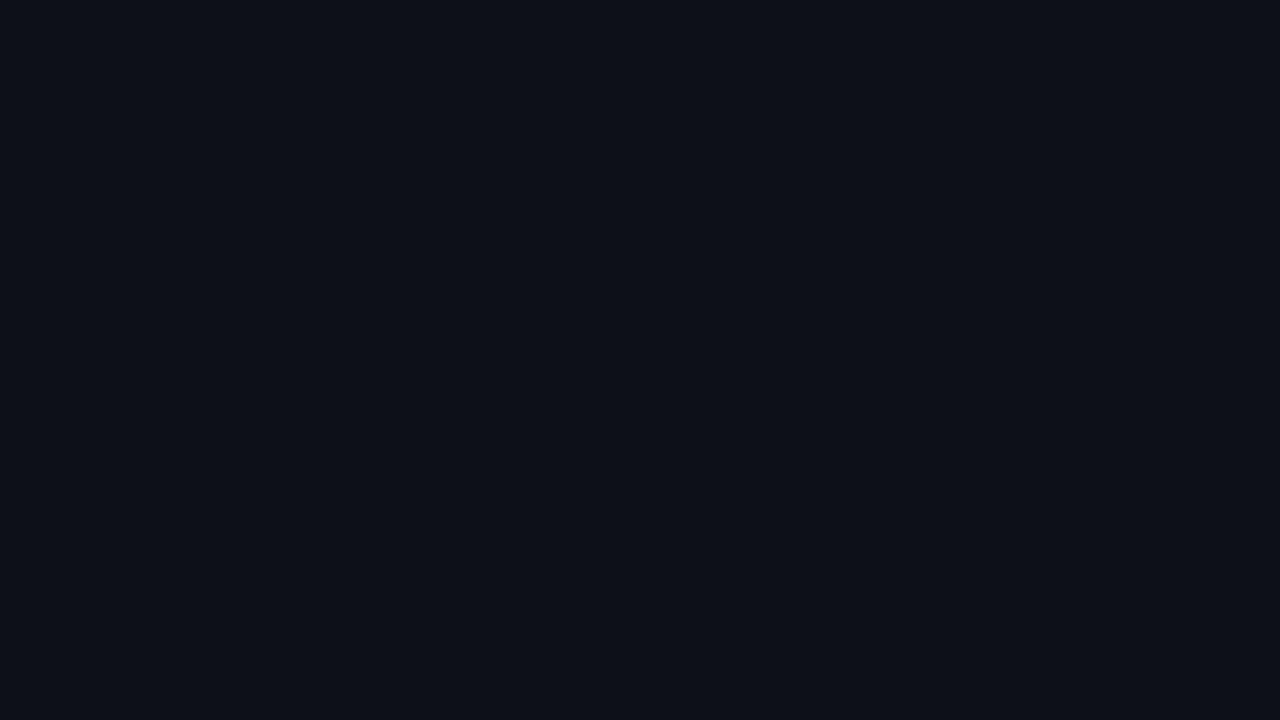

Waited 1000ms for scroll animation to complete
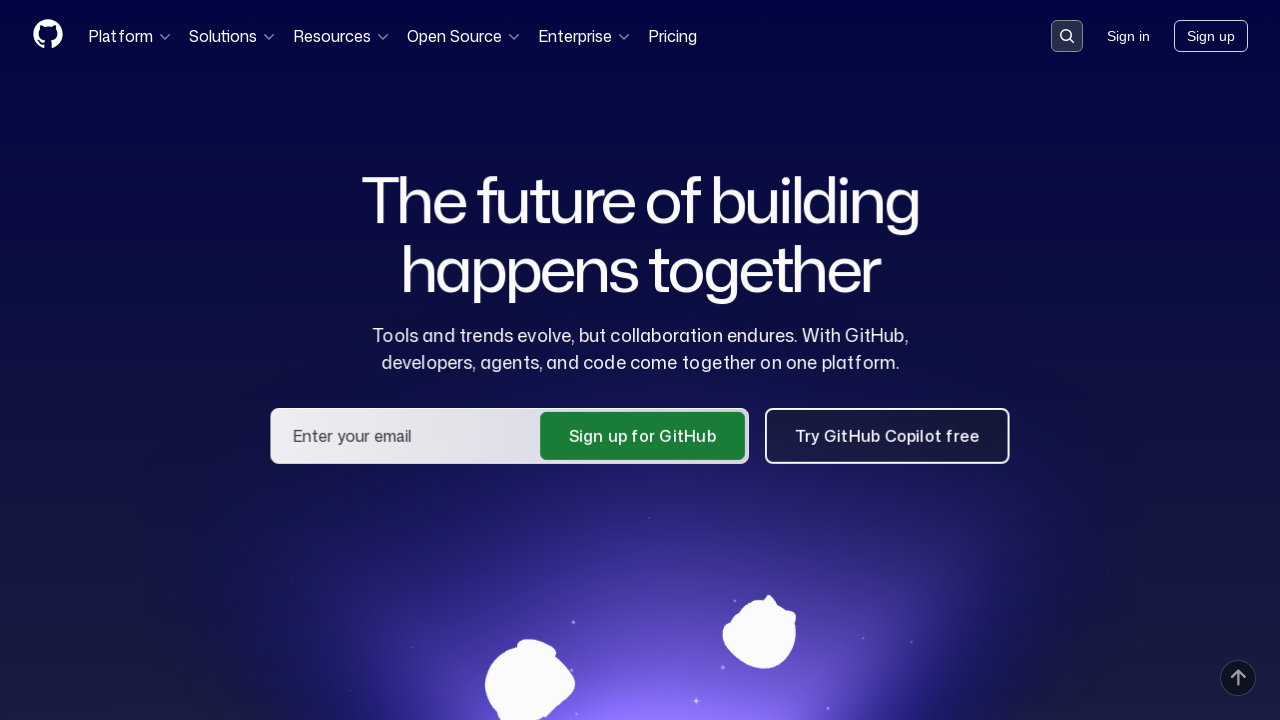

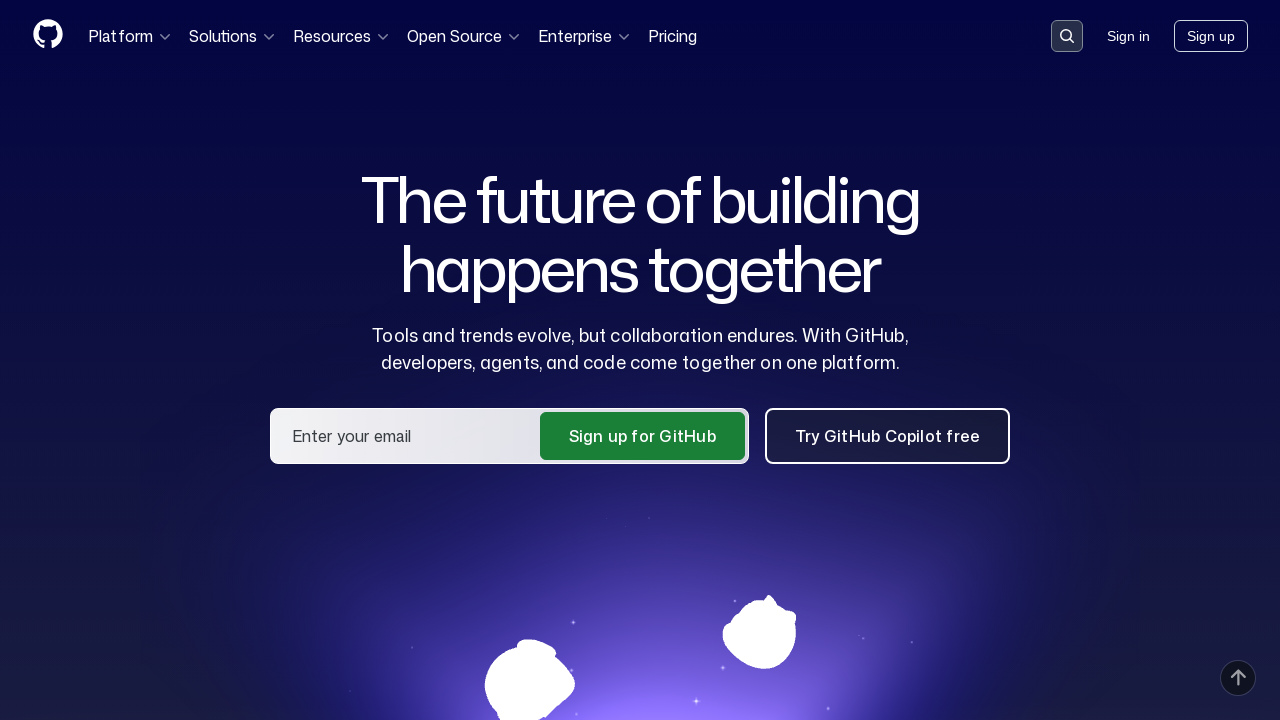